Tests clicking on Button 1 and verifies the displayed result text matches the expected message

Starting URL: http://practice.cydeo.com/multiple_buttons

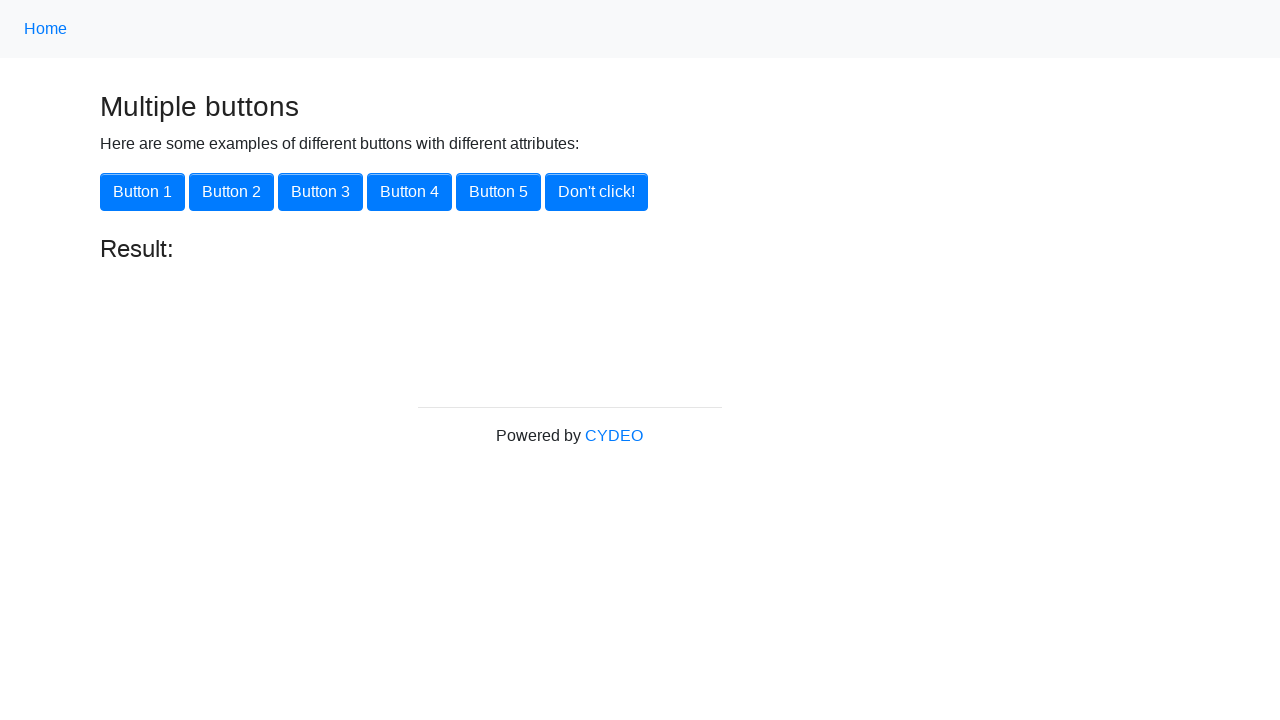

Navigated to multiple buttons practice page
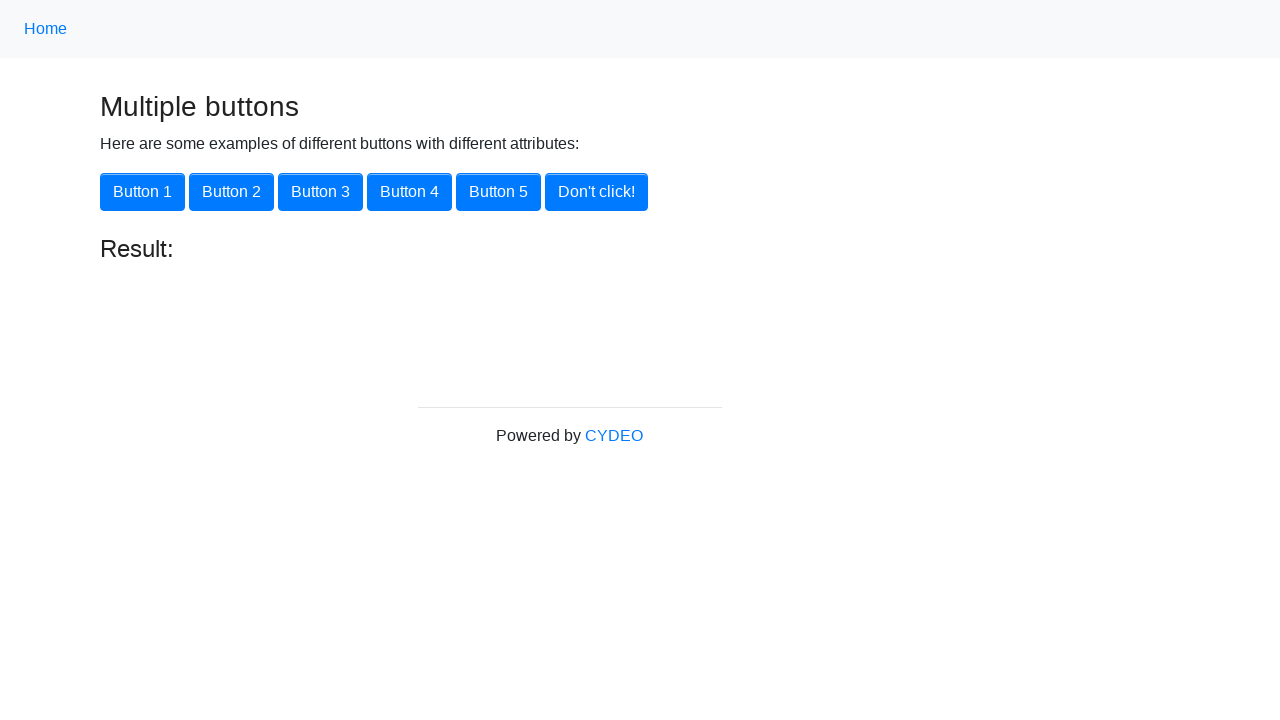

Clicked on Button 1 at (142, 192) on button[onclick='button1()']
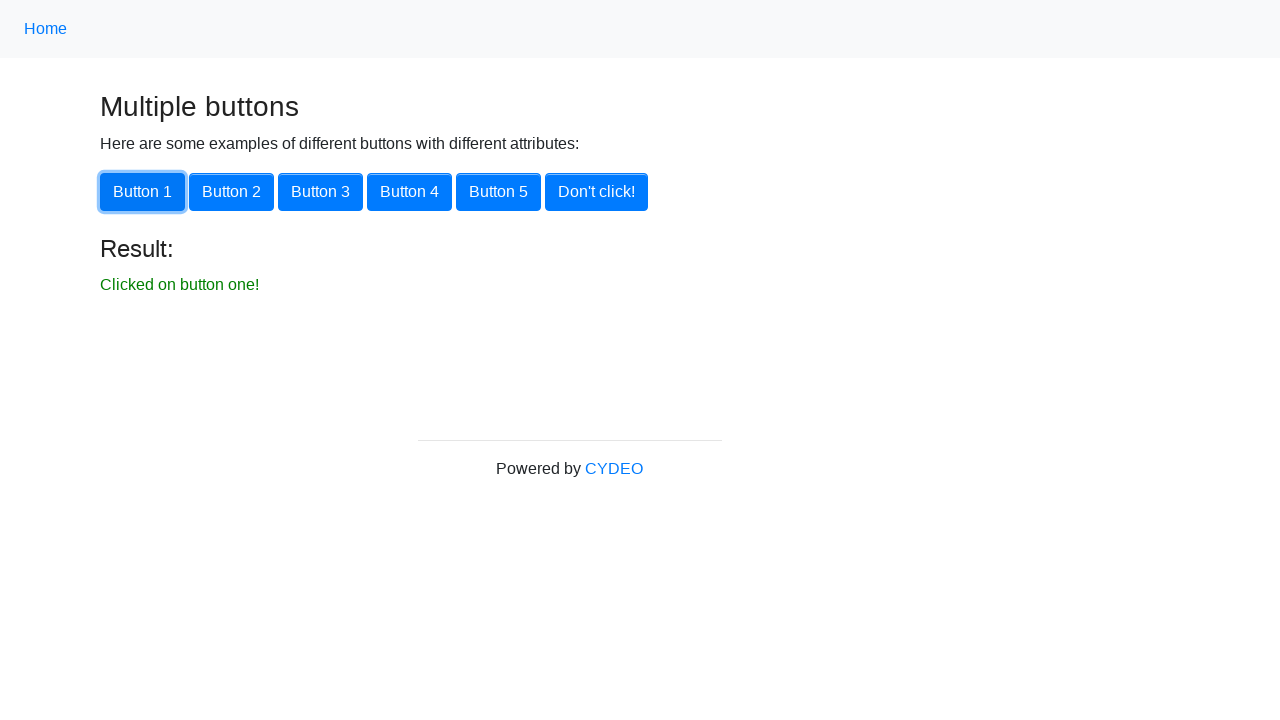

Result text element appeared on page
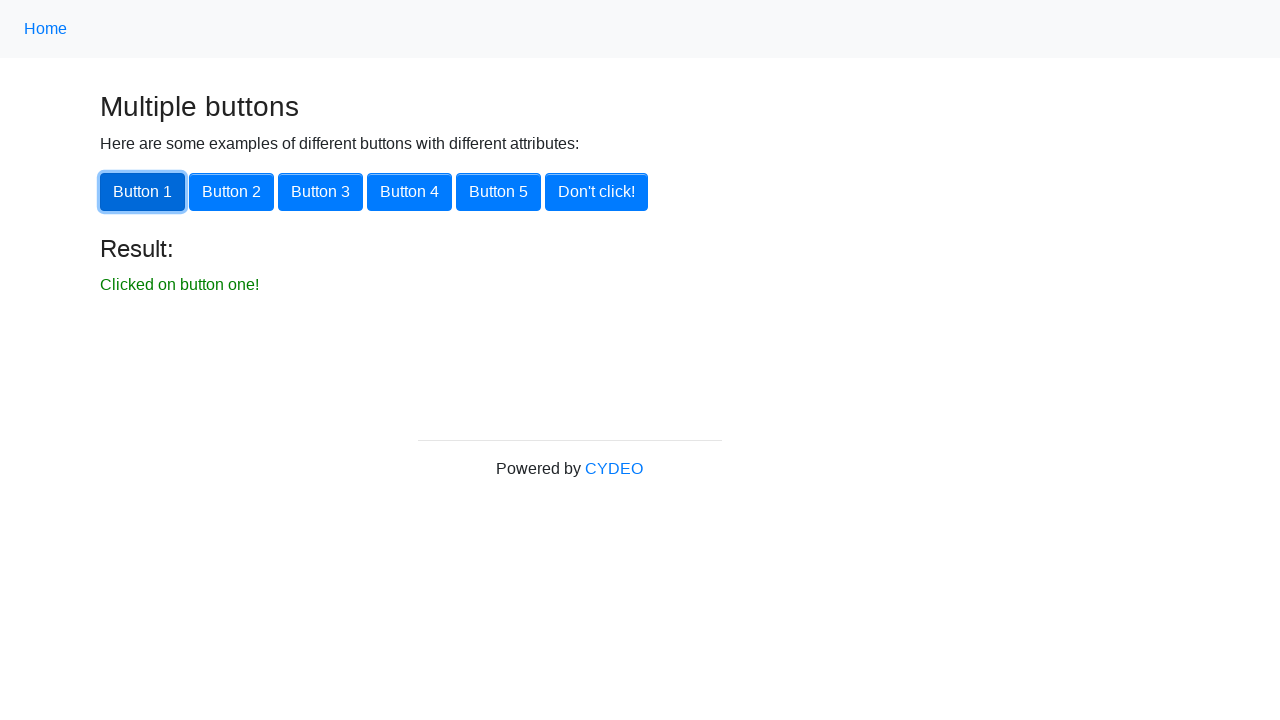

Retrieved result text from page
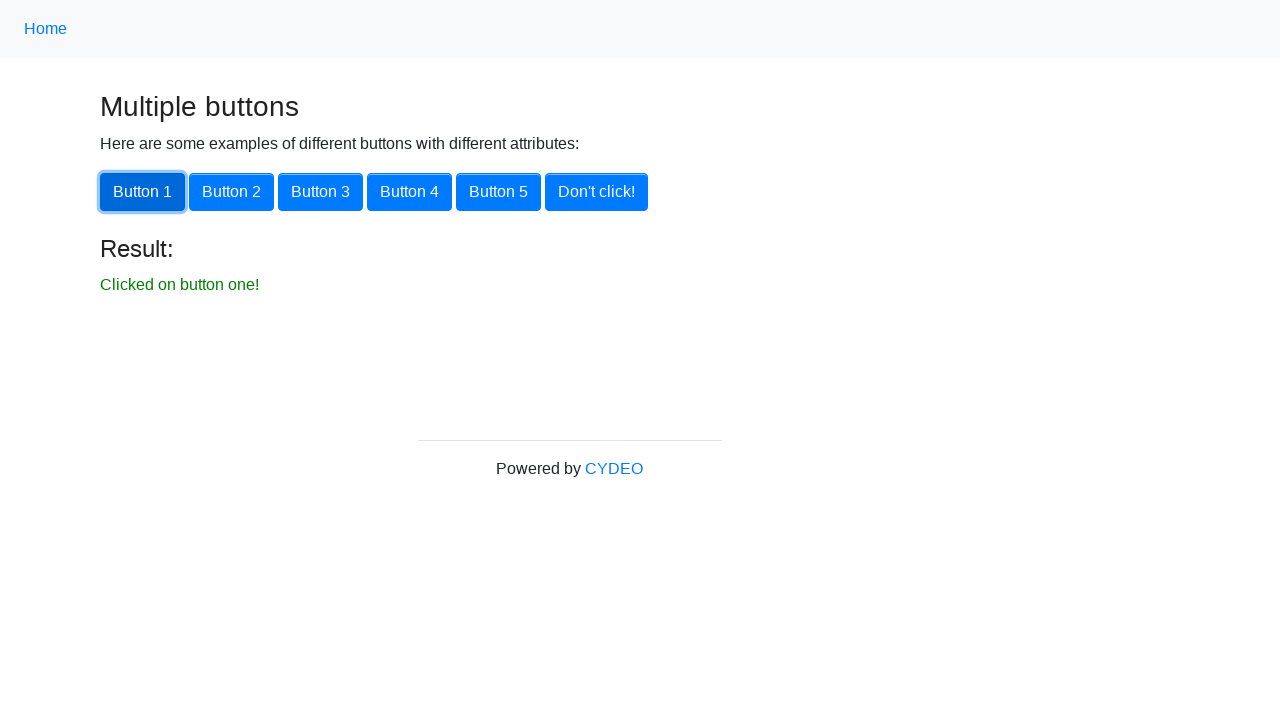

Verified result text matches expected: 'Clicked on button one!'
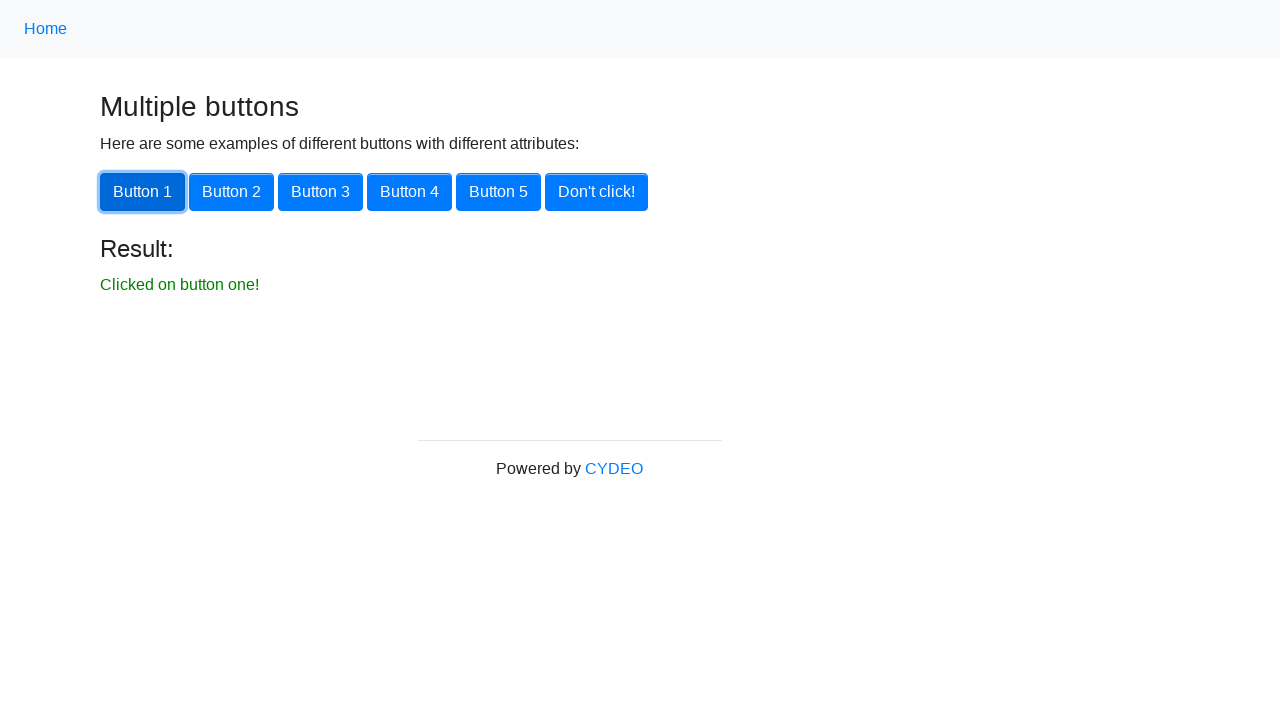

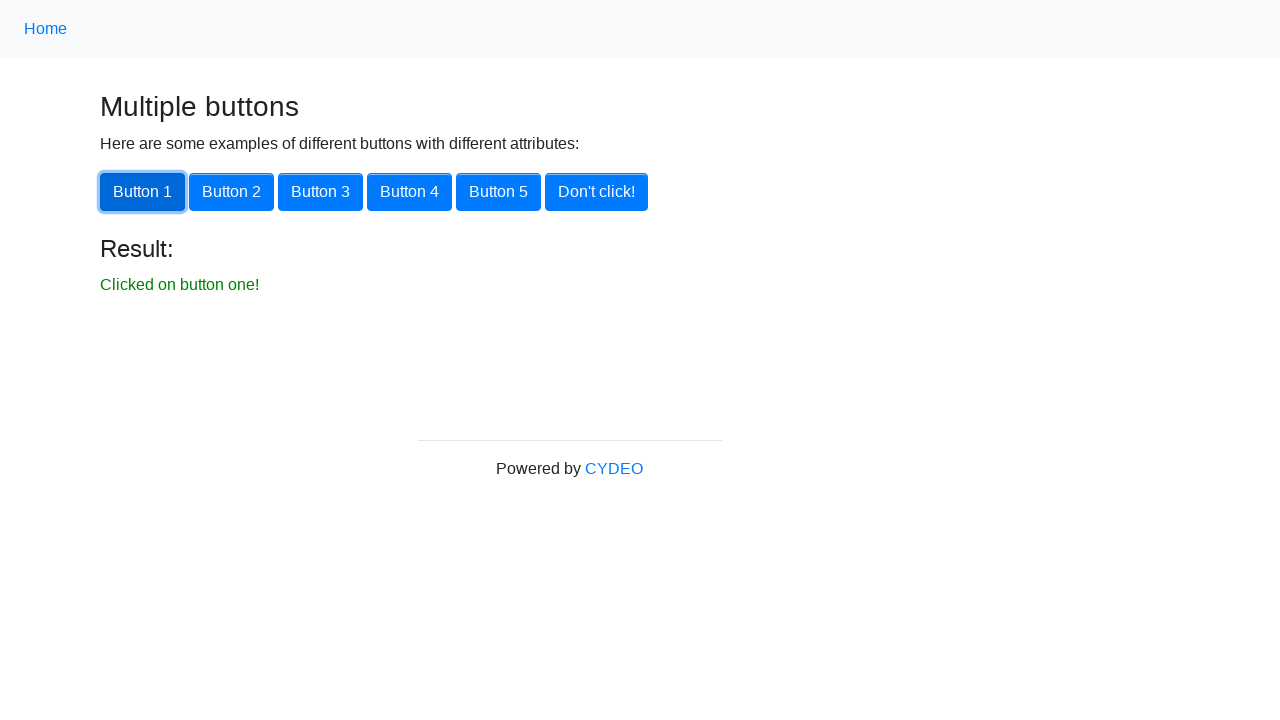